Verifies that search results are displayed on the page after performing a search

Starting URL: https://en.ehu.lt/

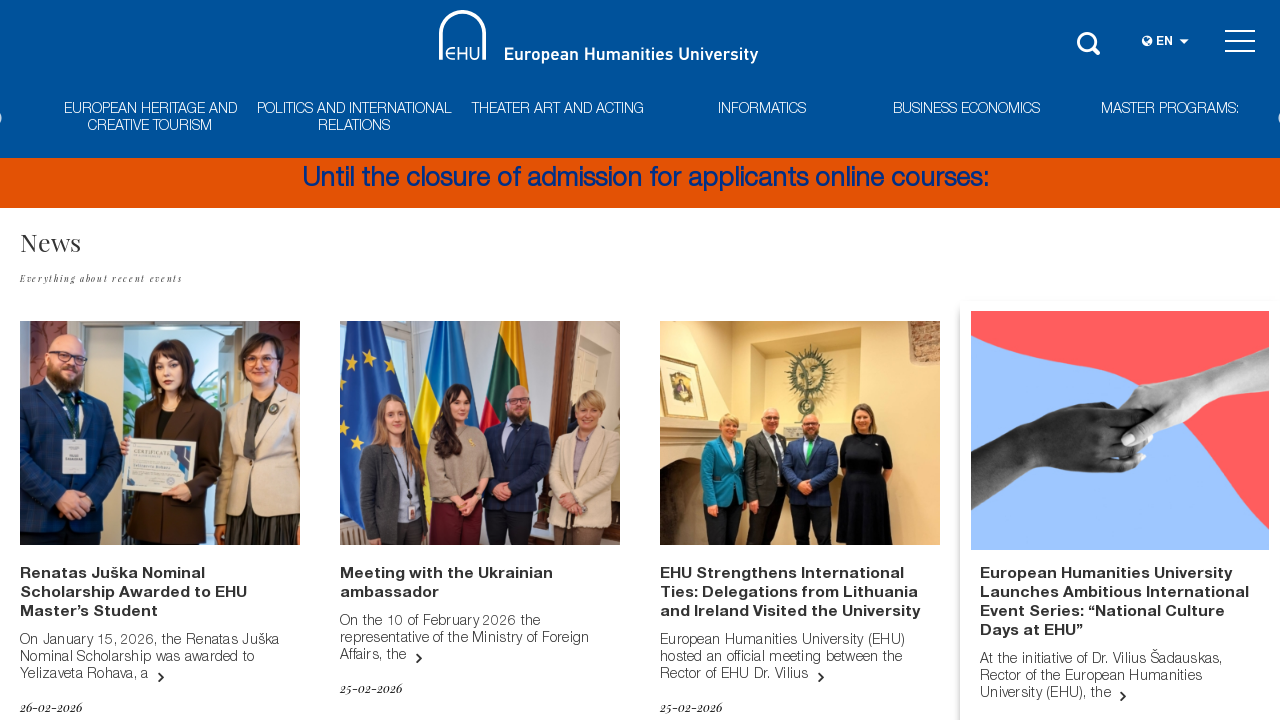

Clicked search button to open search bar at (1090, 40) on xpath=//*[@id='masthead']/div[1]/div/div[4]/div
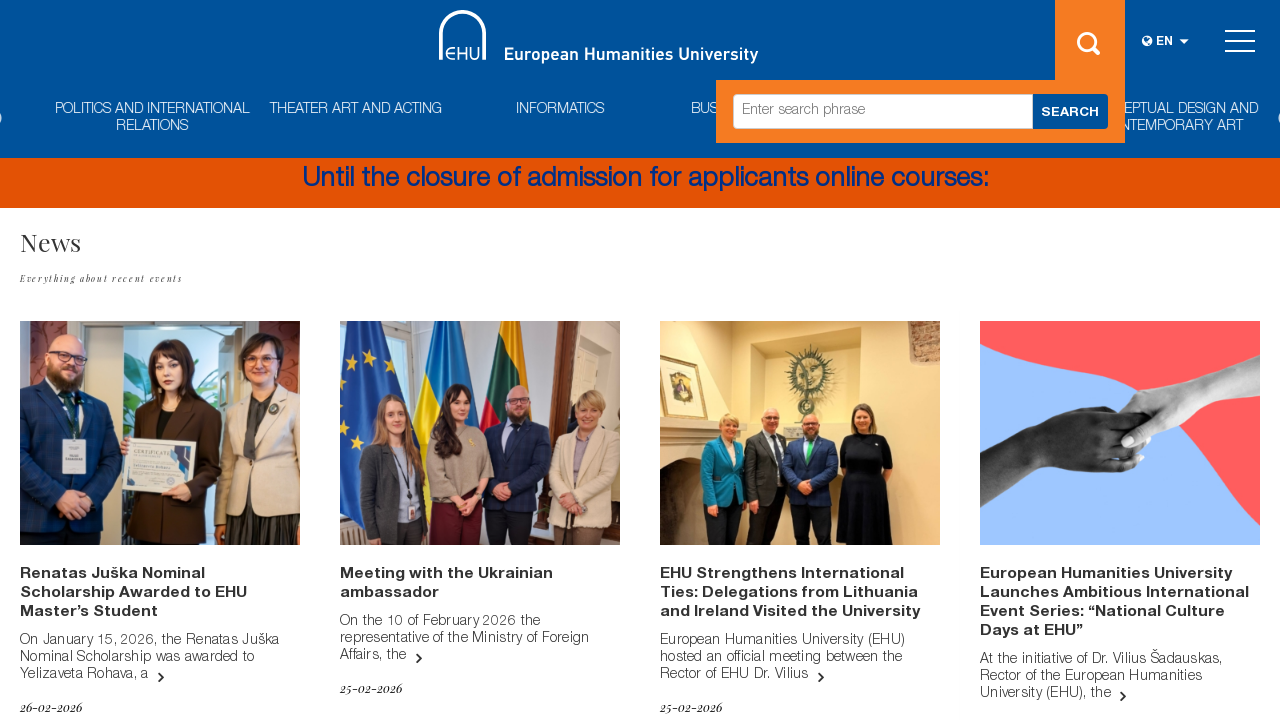

Filled search field with 'study programs' on //*[@id='masthead']/div[1]/div/div[4]/div/form/div/input
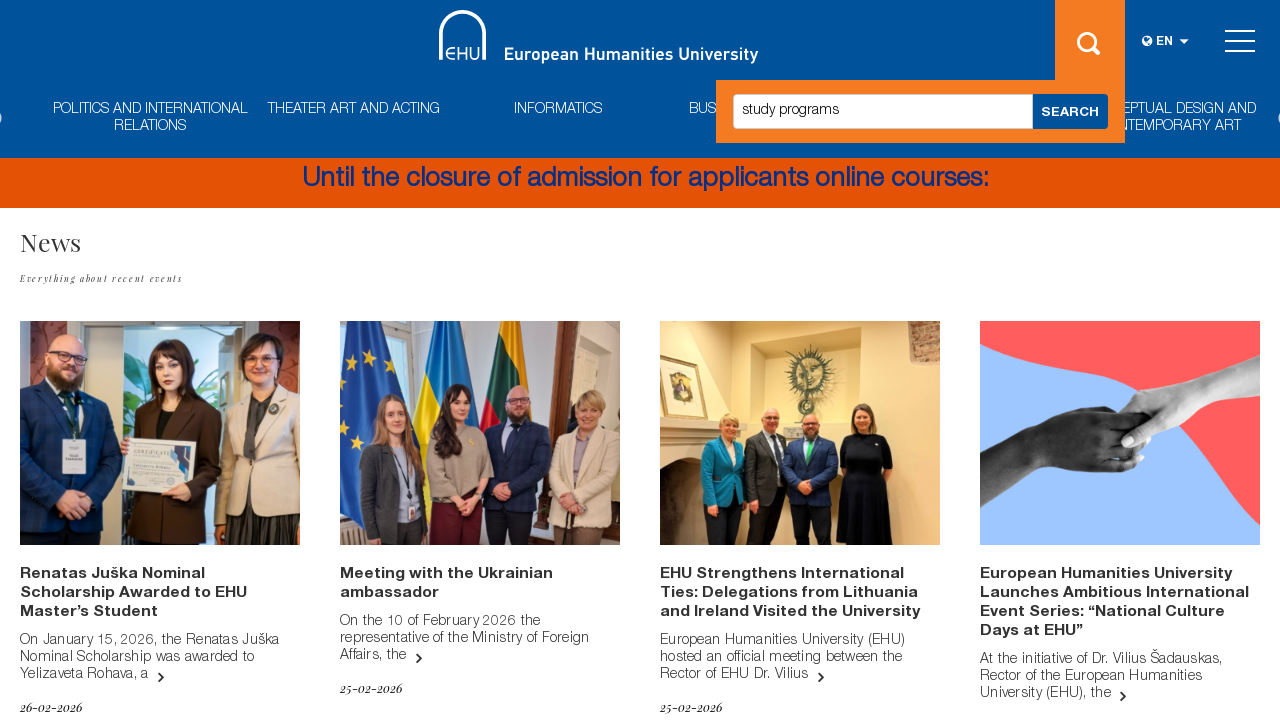

Pressed Enter to submit search query on //*[@id='masthead']/div[1]/div/div[4]/div/form/div/input
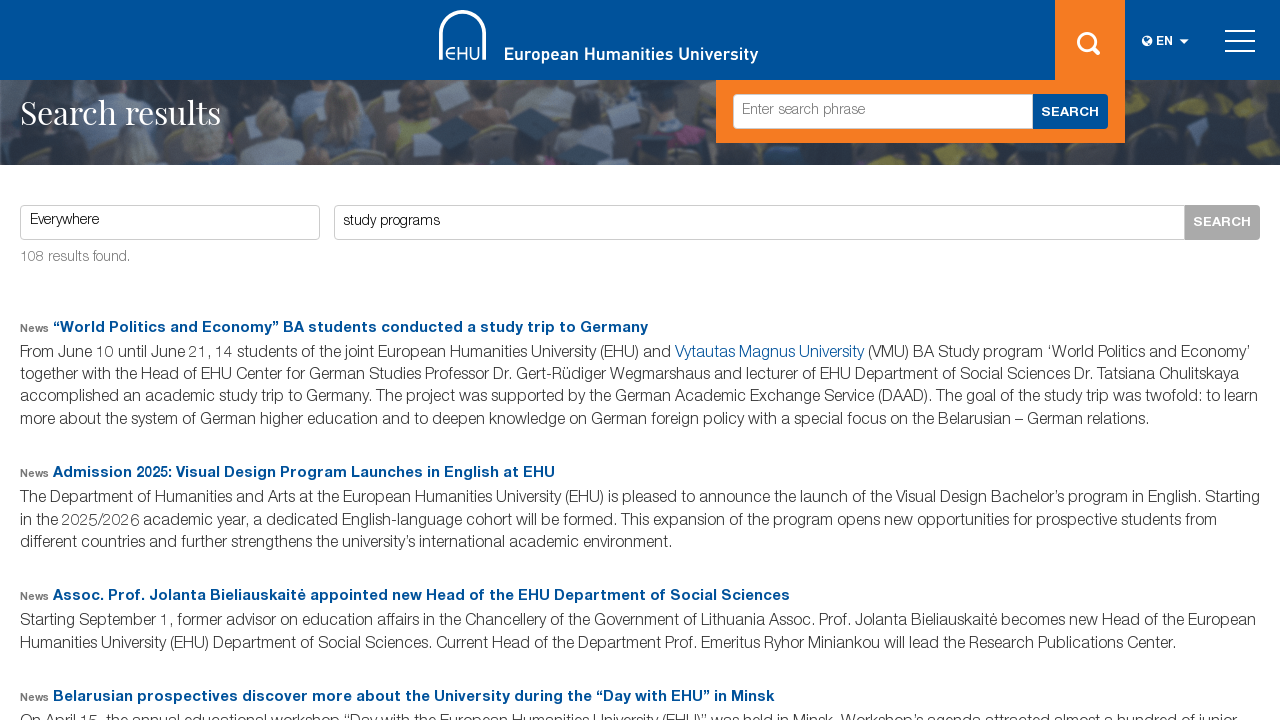

Search results displayed on the page
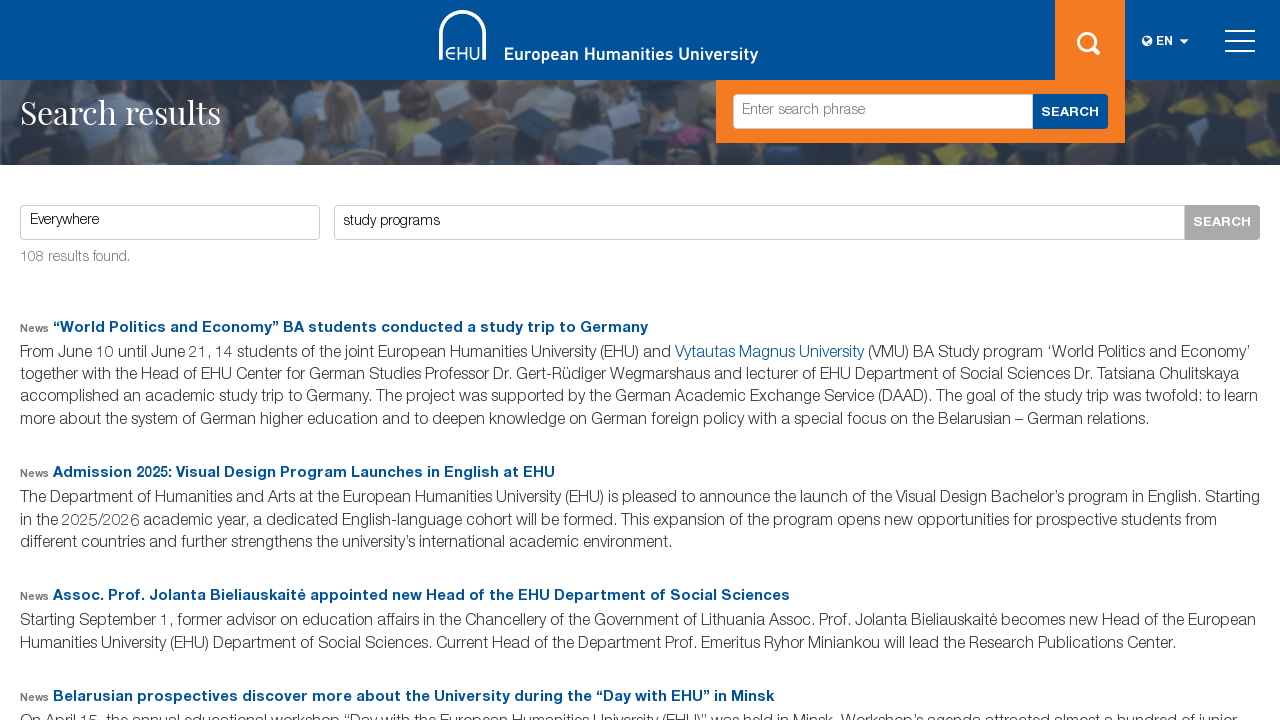

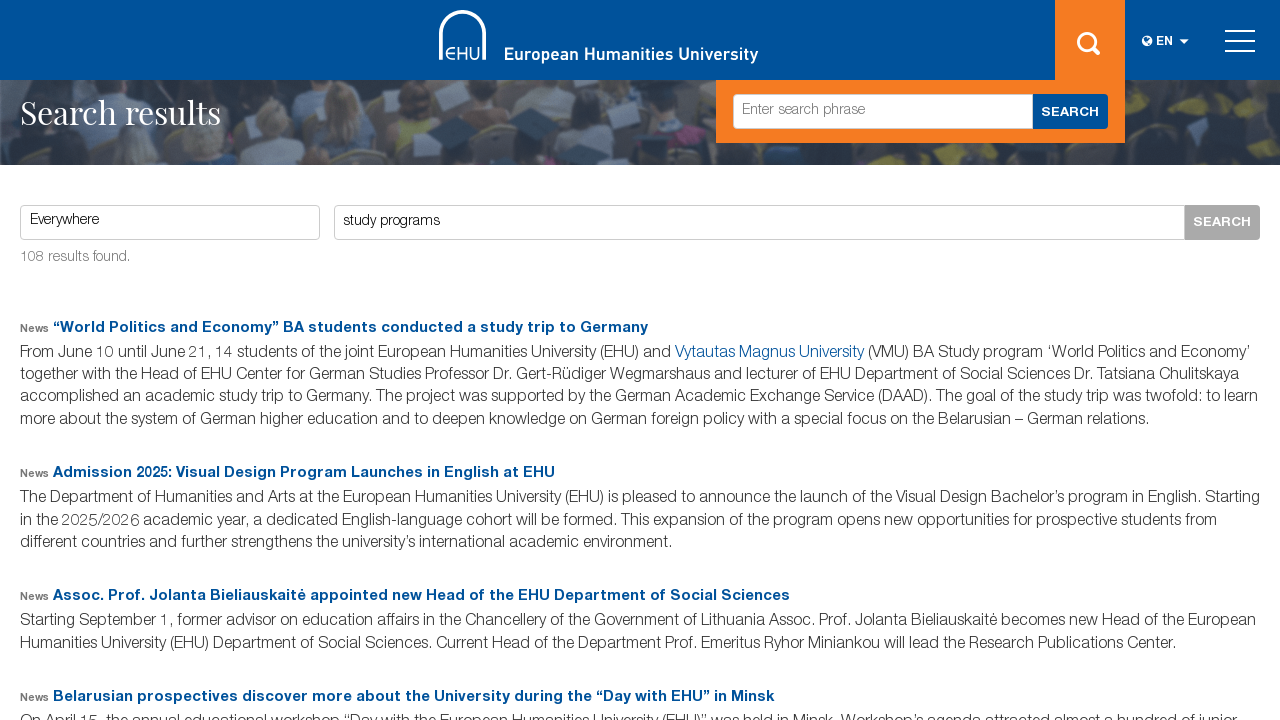